Navigates to WebMedia conference schedule pages and verifies that session information (session names, chairs, article titles) is displayed correctly on the page.

Starting URL: https://webmedia.org.br/2020/programacao-em-html/#st1

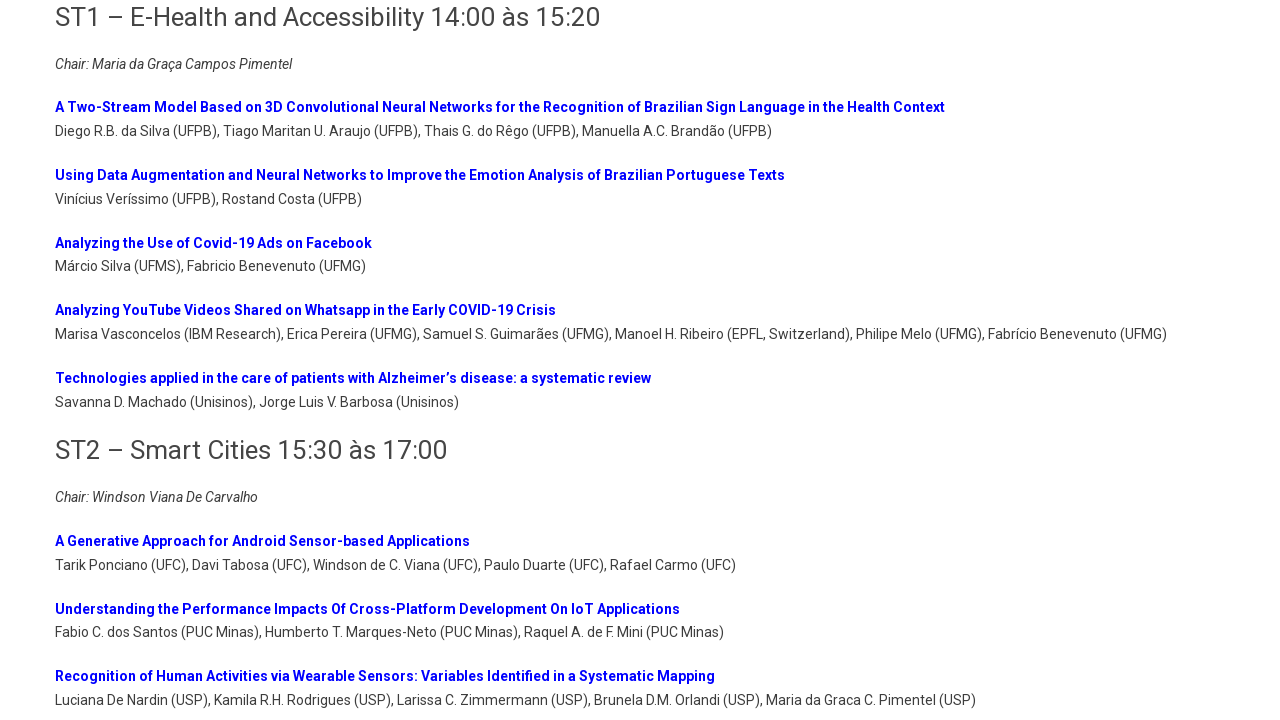

Waited for session information (ST) to load on 2020 schedule page
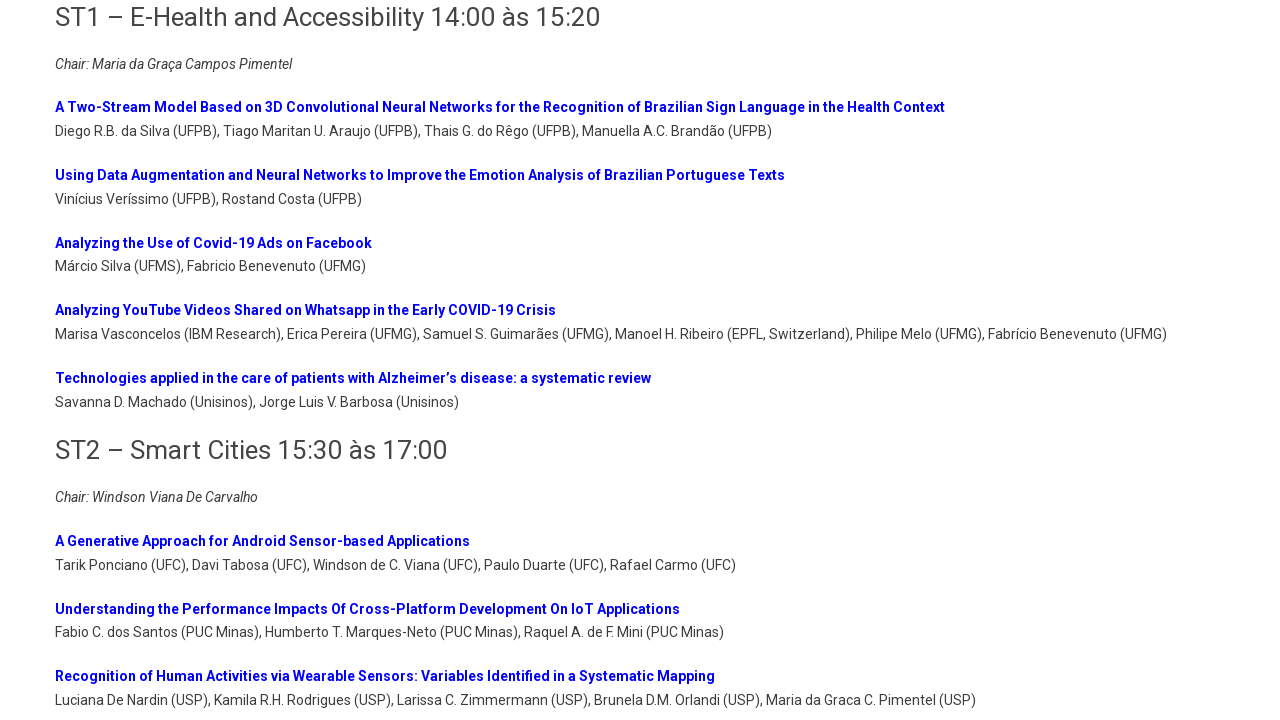

Verified session header elements (h4 tags) are present
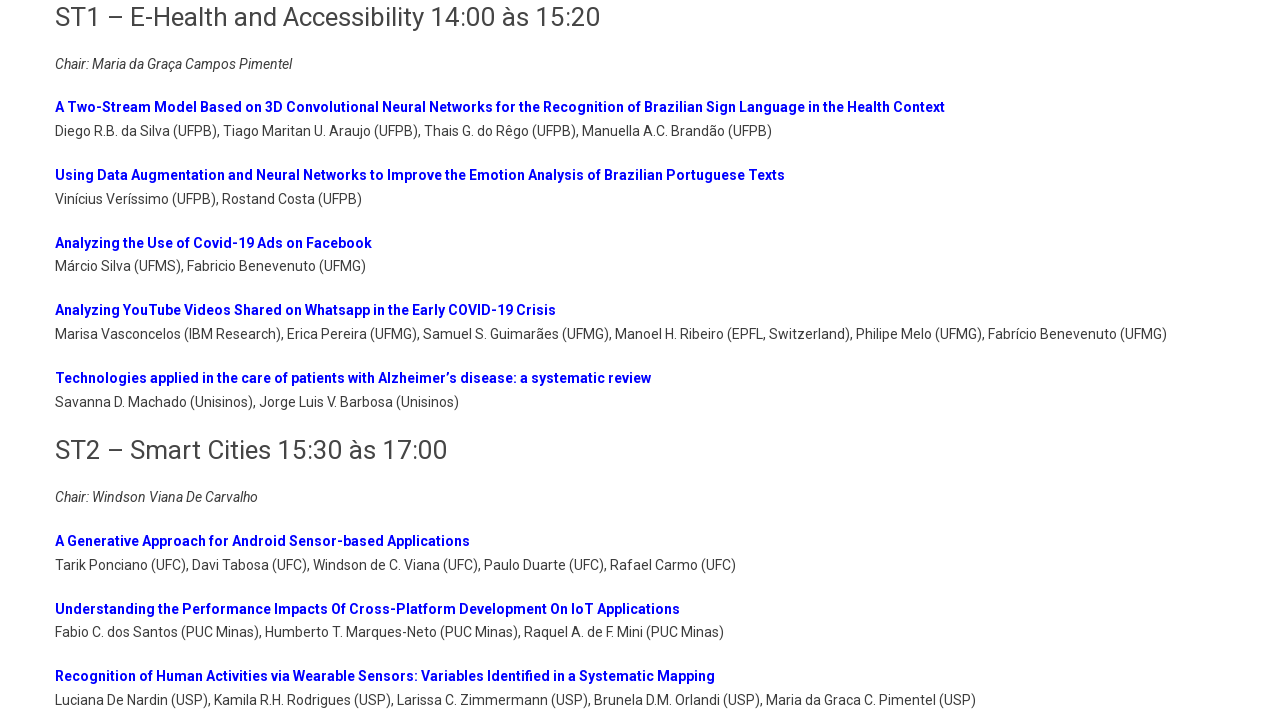

Verified paragraph elements containing session details are present
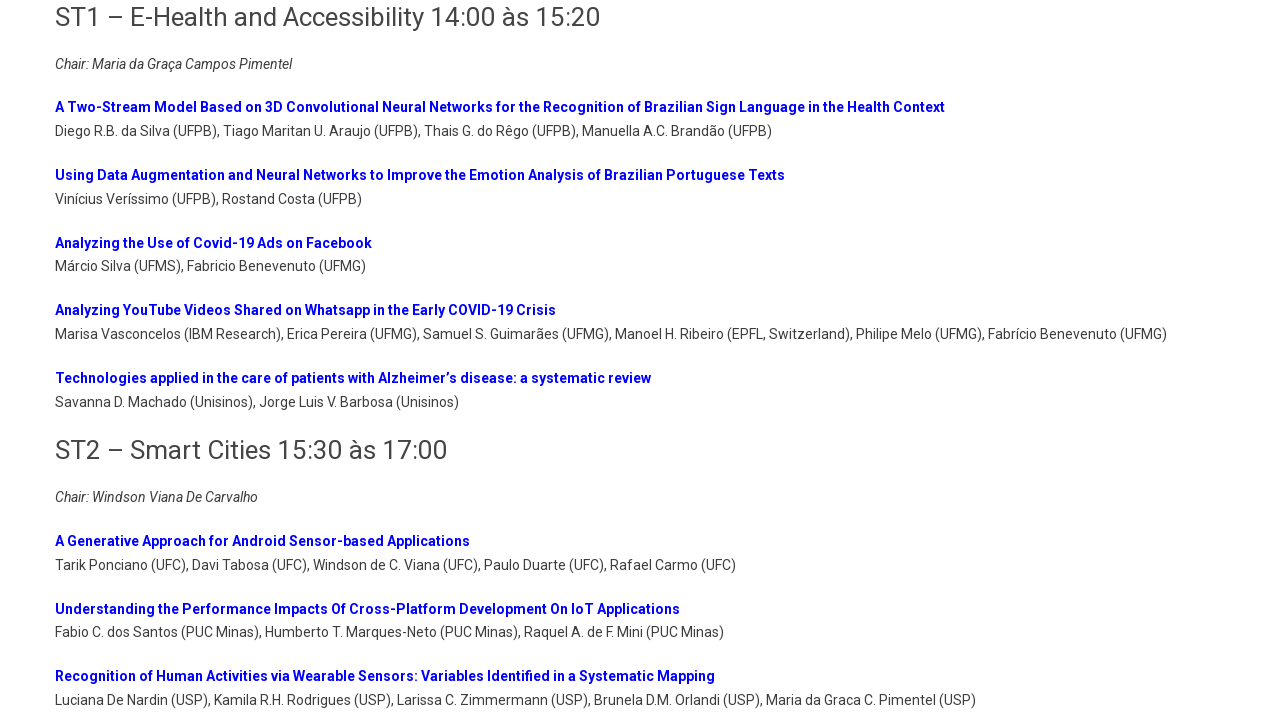

Navigated to WebMedia 2019 conference schedule page
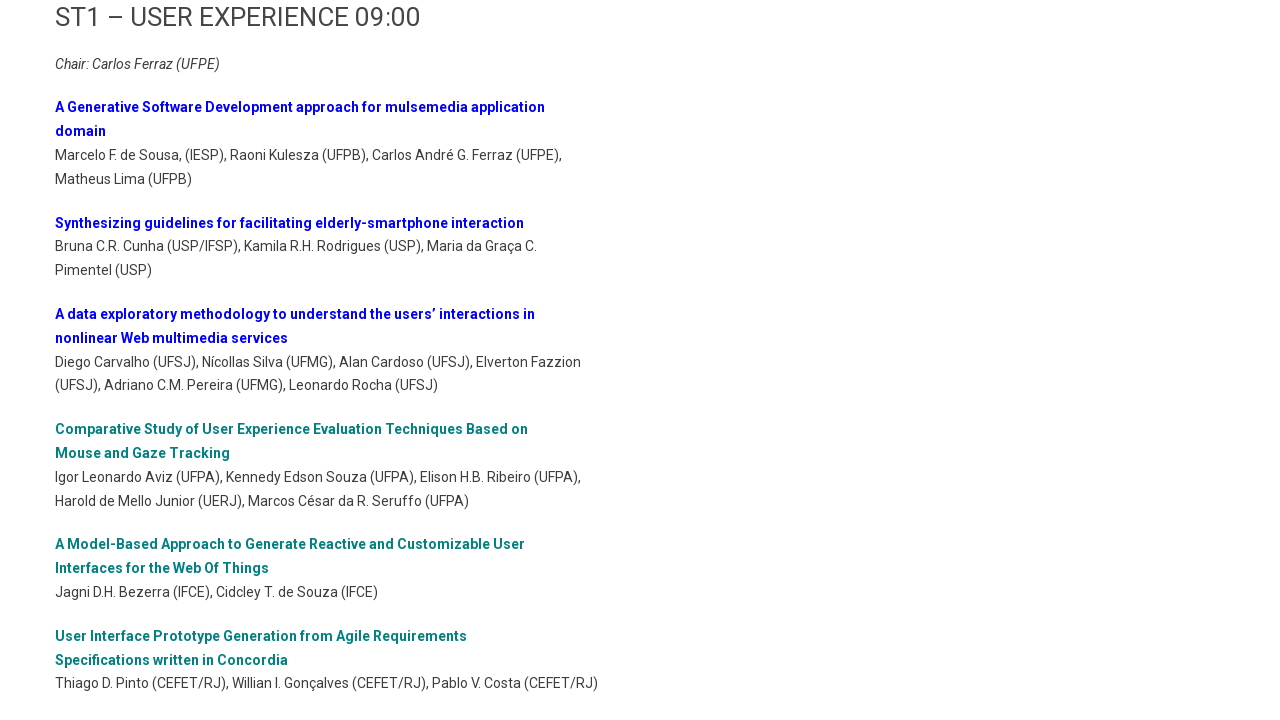

Waited for session information (ST) to load on 2019 schedule page
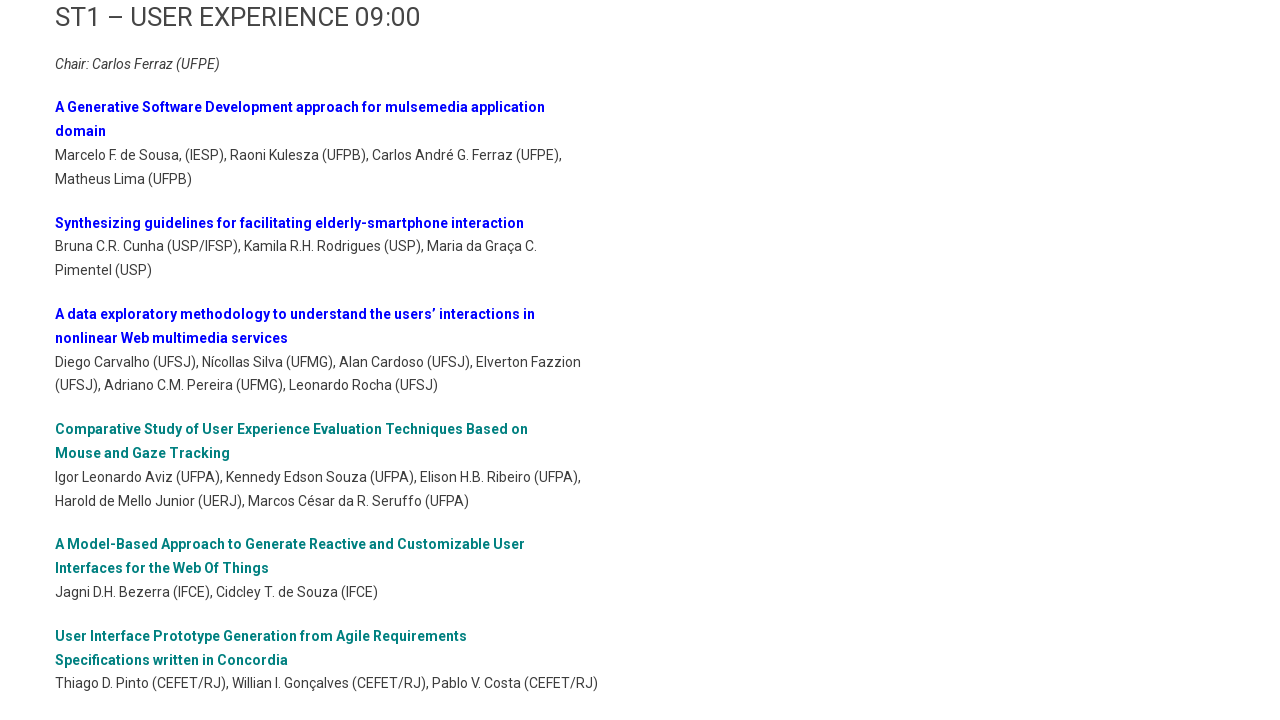

Verified session header elements (h4 tags) are present on 2019 page
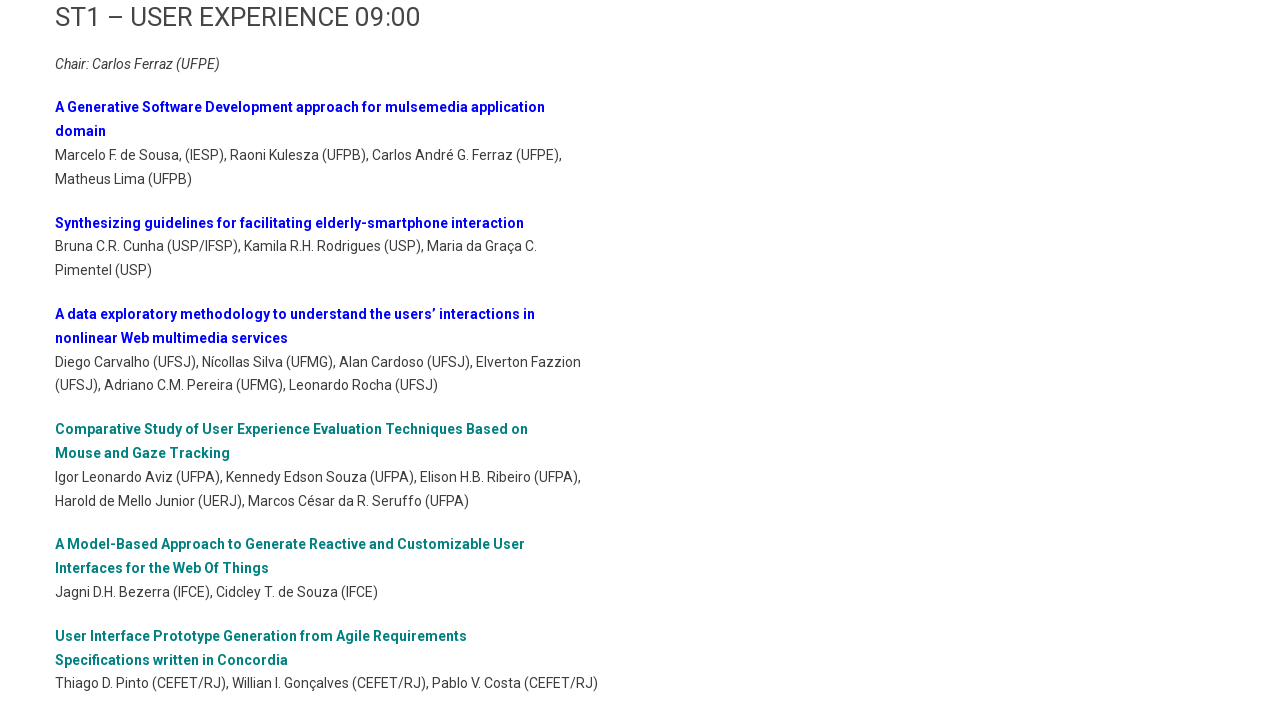

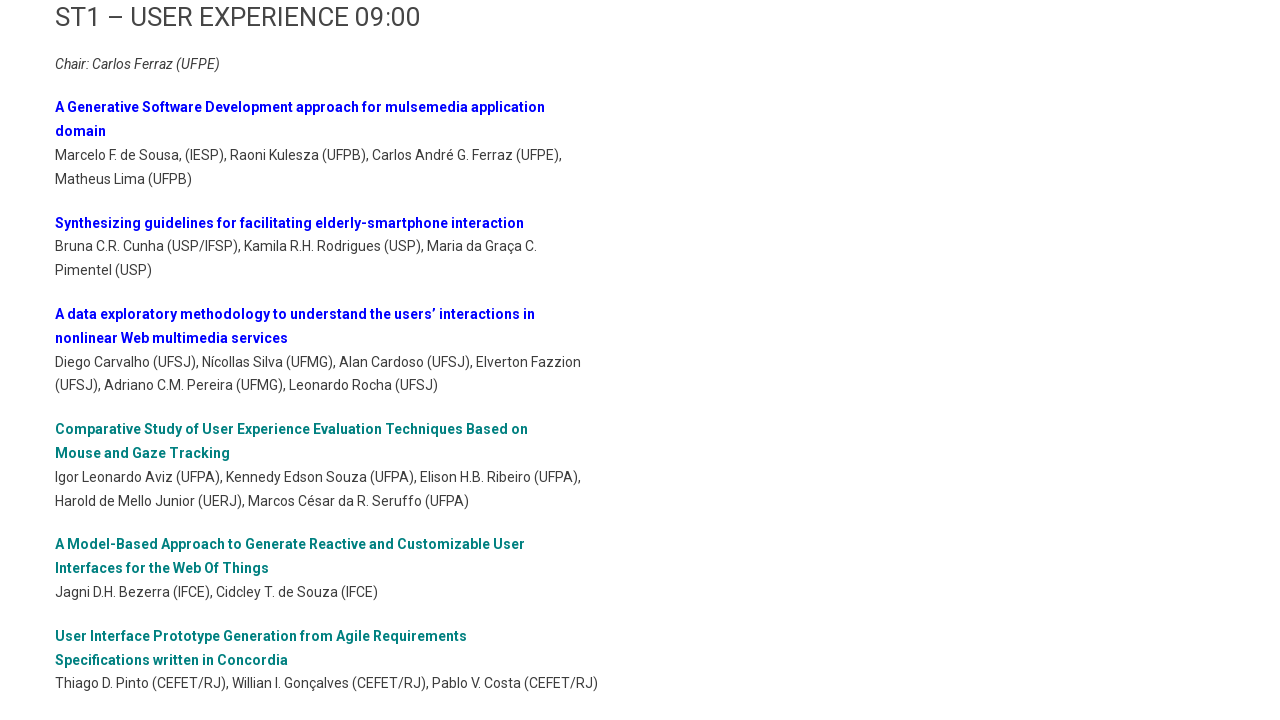